Tests iframe handling by switching to an iframe with id "frame1", locating a heading element within it, and then switching back to the default content.

Starting URL: https://demoqa.com/frames

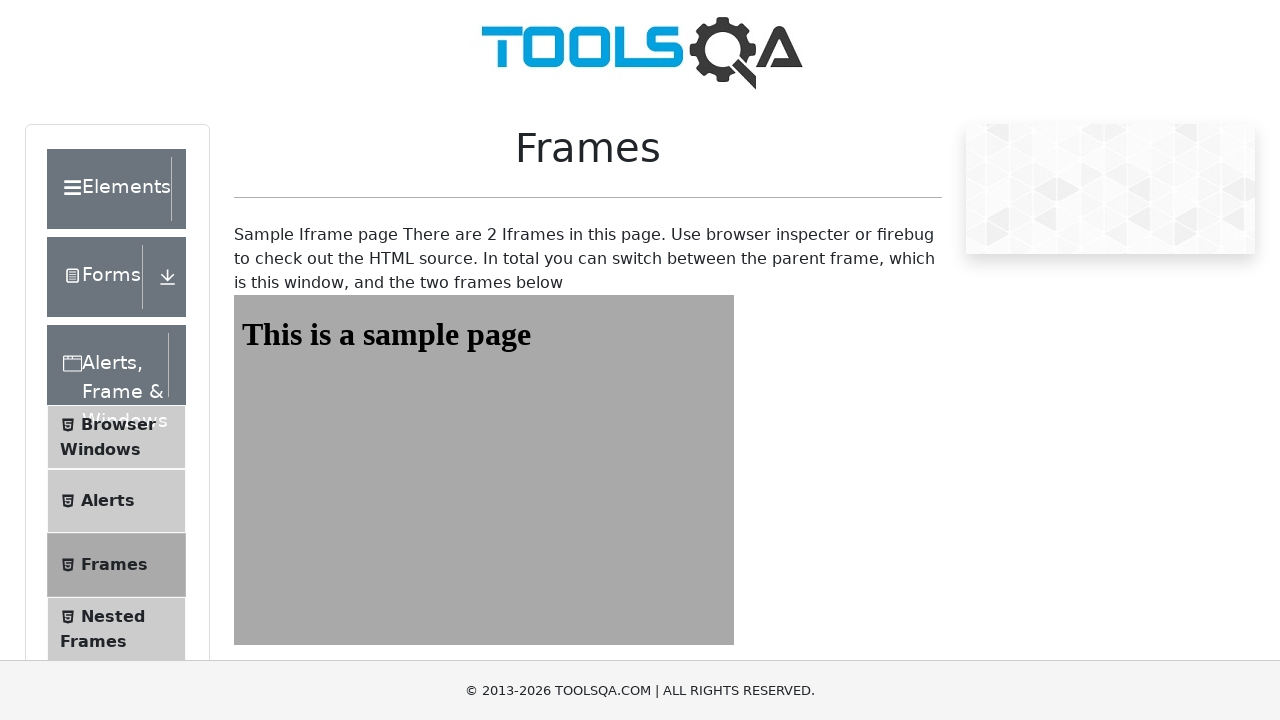

Navigated to https://demoqa.com/frames
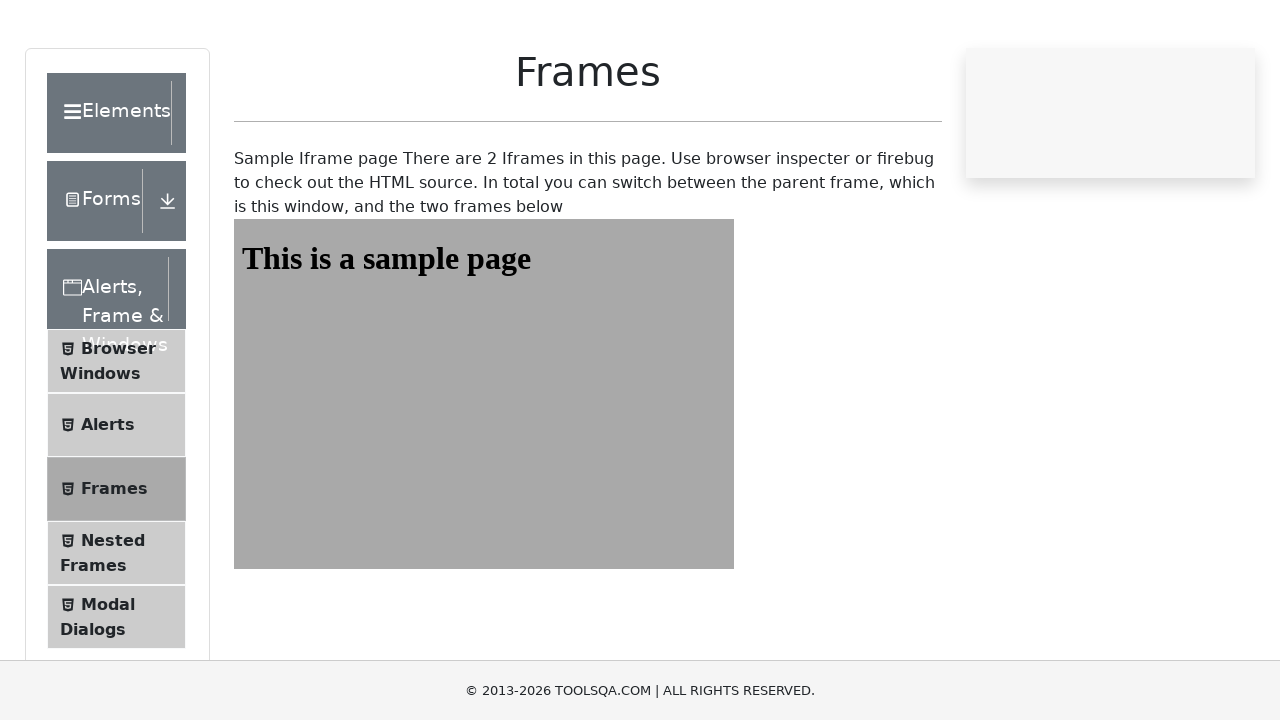

Located iframe with id 'frame1'
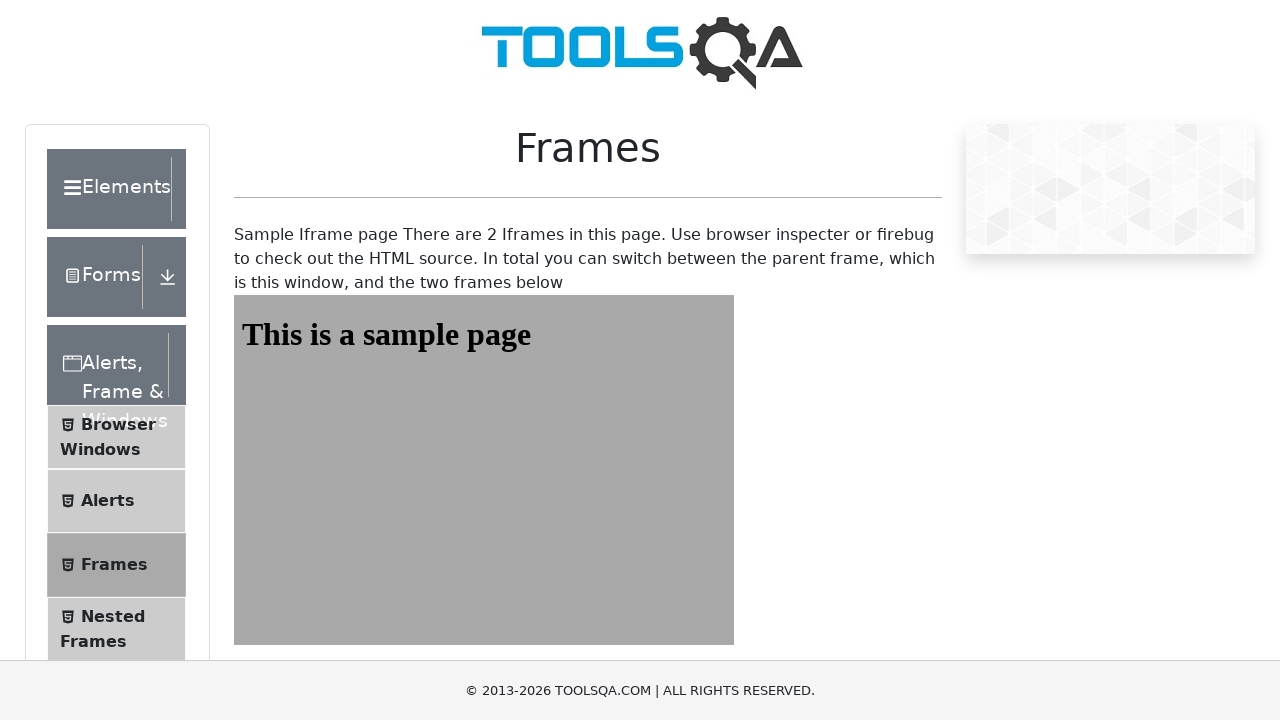

Located heading element with id 'sampleHeading' inside iframe
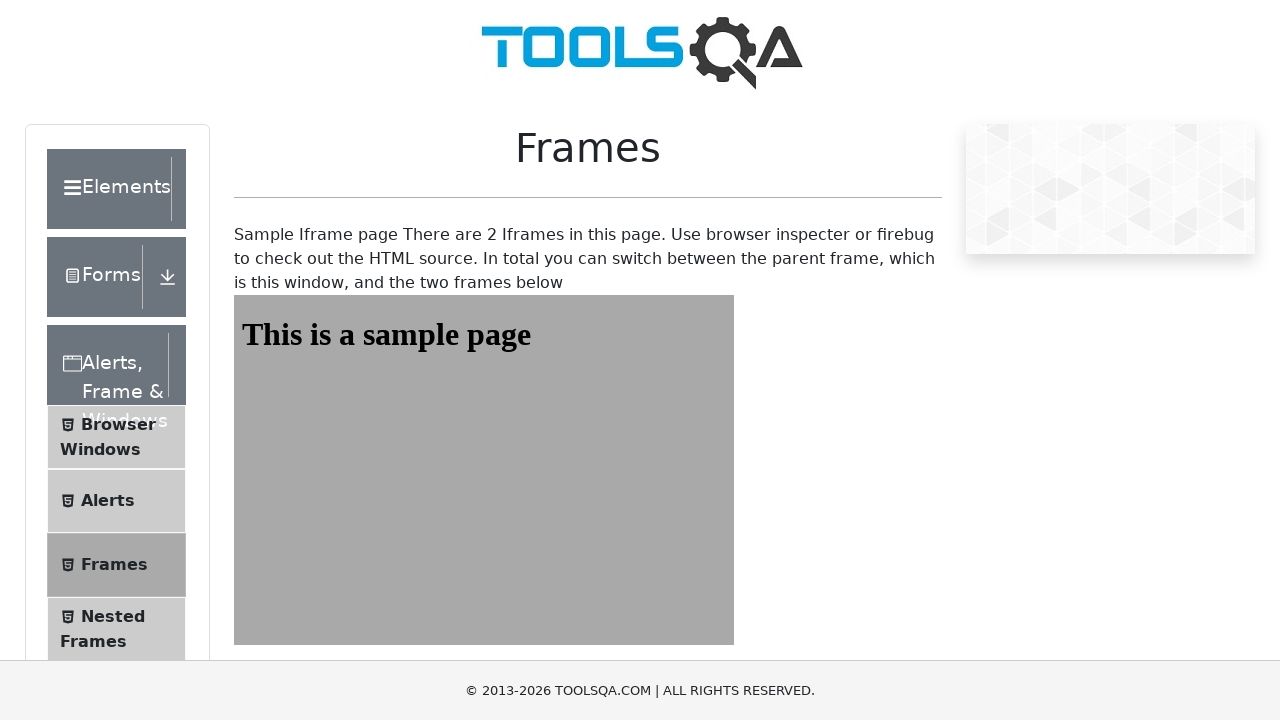

Heading element is ready and visible
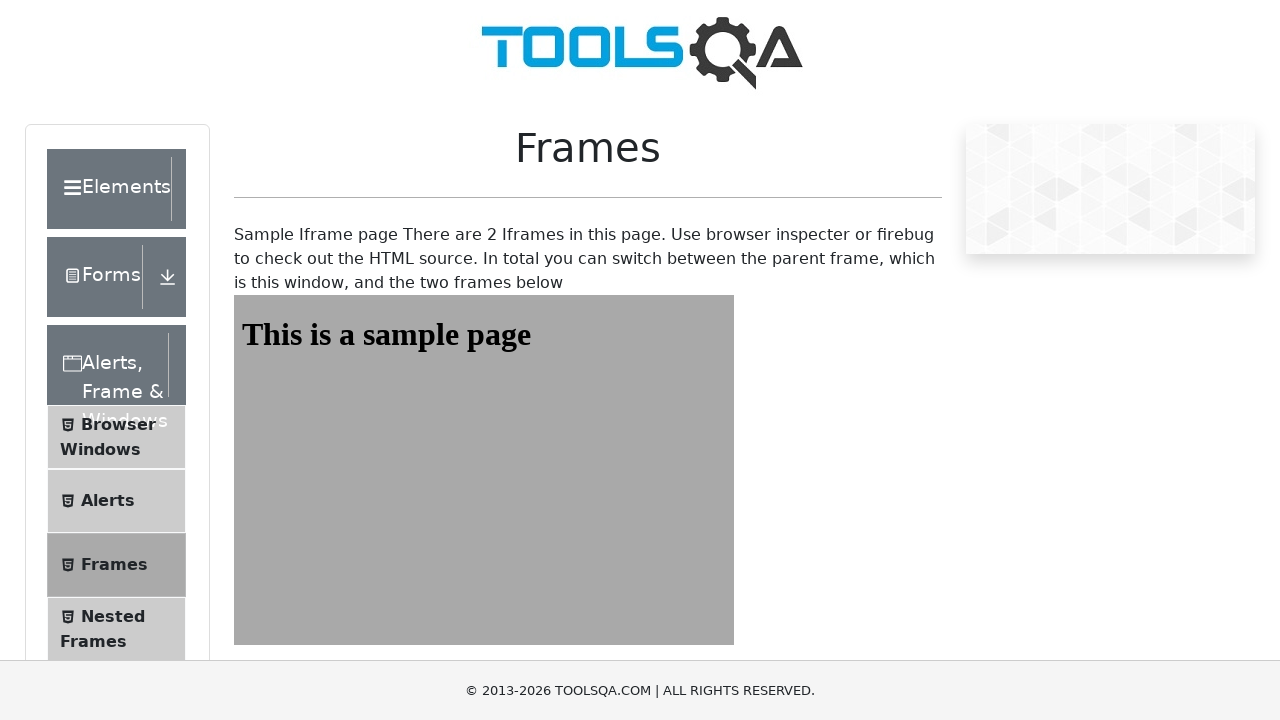

Retrieved heading text: 'This is a sample page'
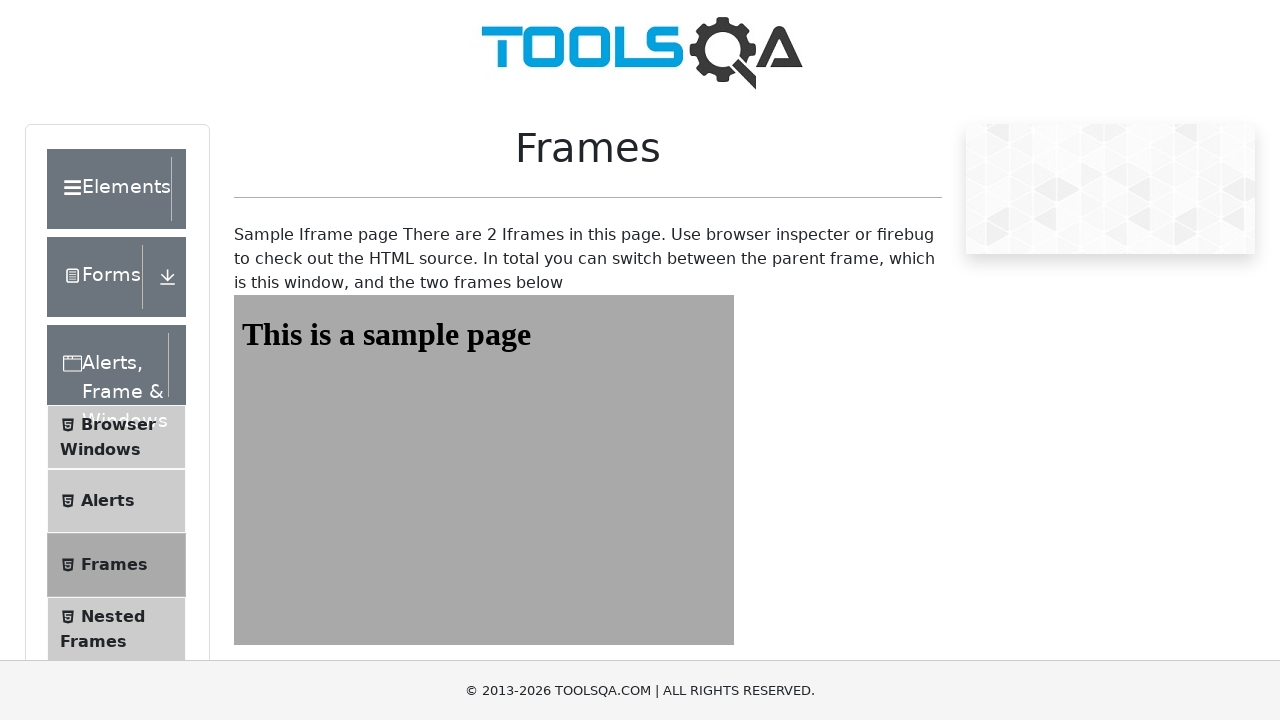

Test completed - automatically switched back to main content
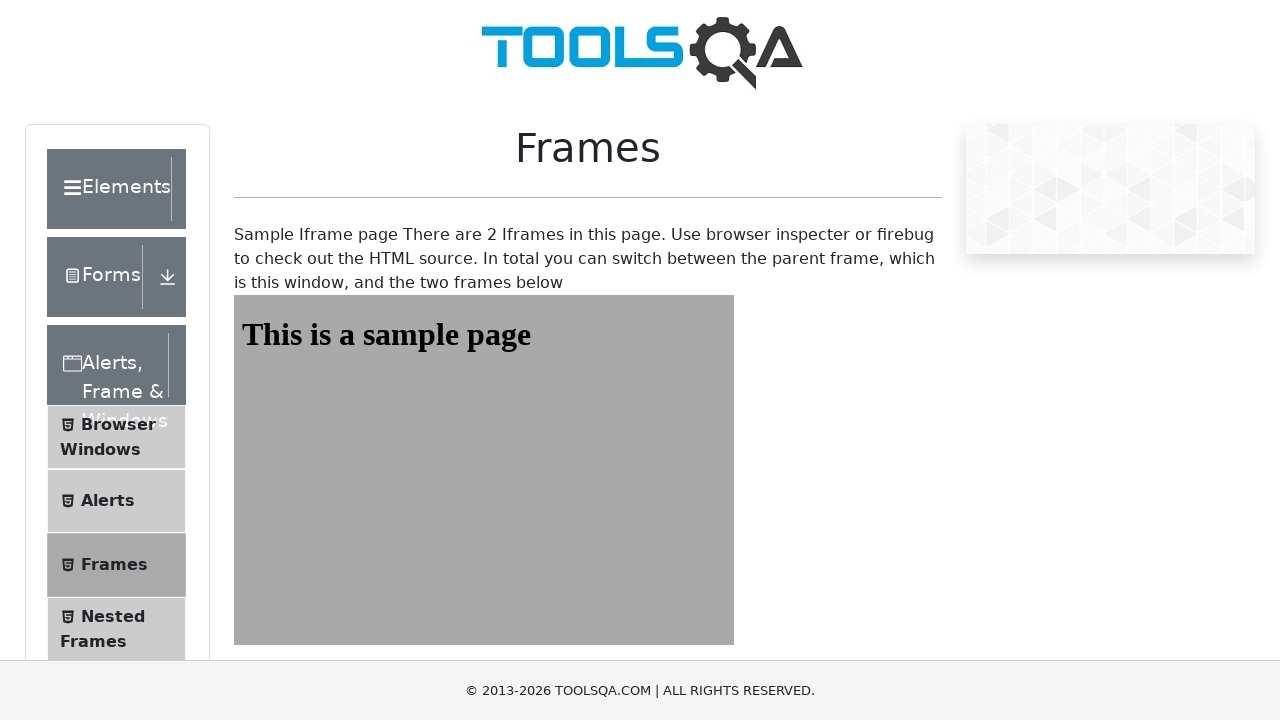

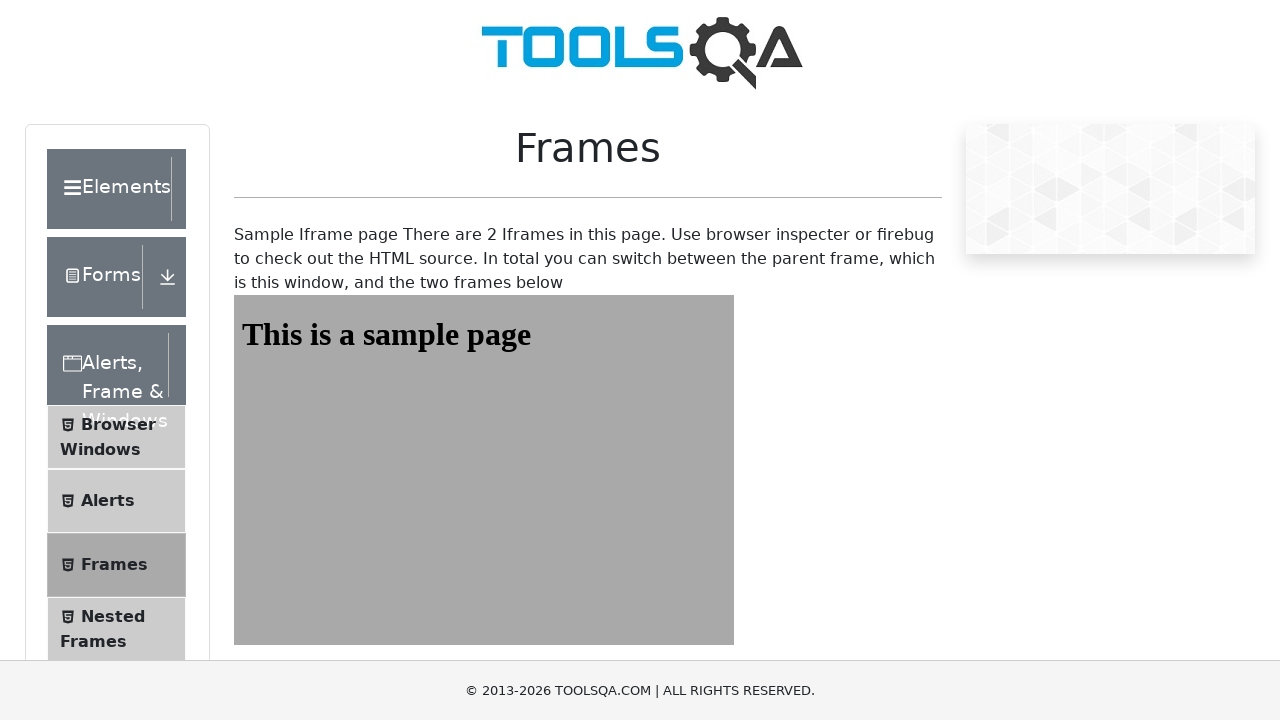